Tests drag and drop functionality on jQuery UI demo page by dragging an element to a drop target

Starting URL: http://jqueryui.com/

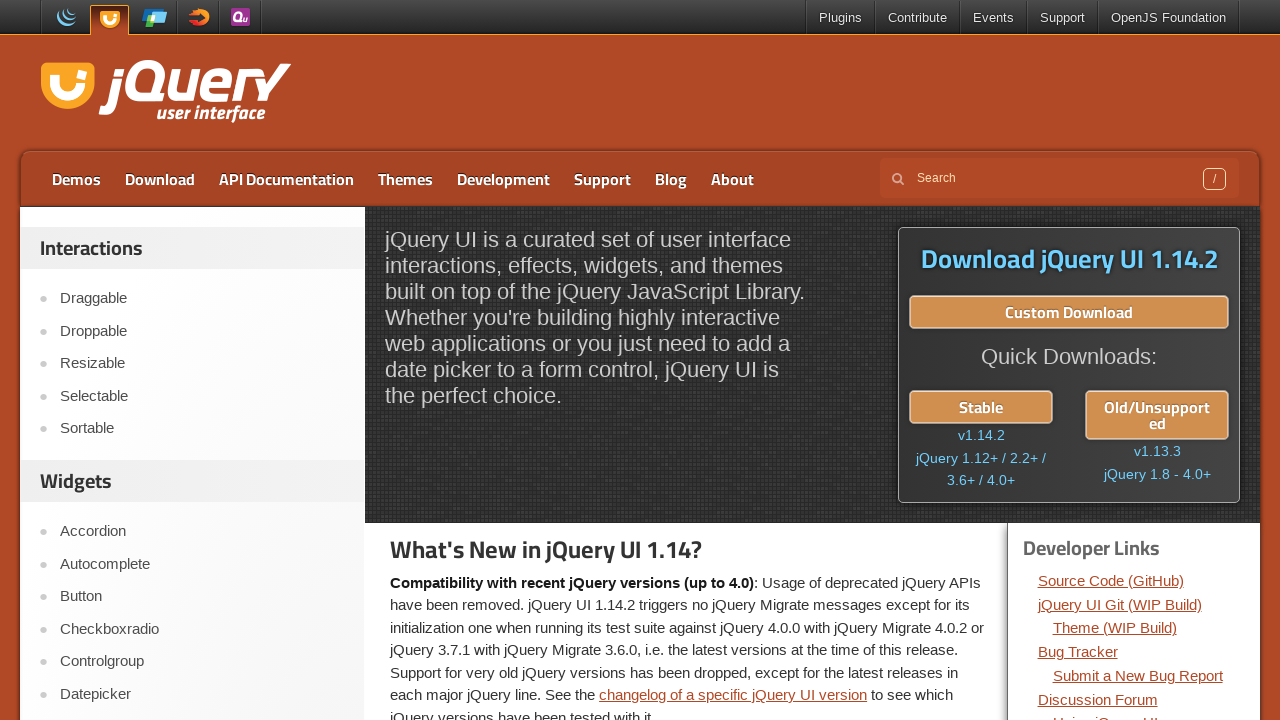

Clicked on Droppable link to navigate to demo at (202, 331) on text=Droppable
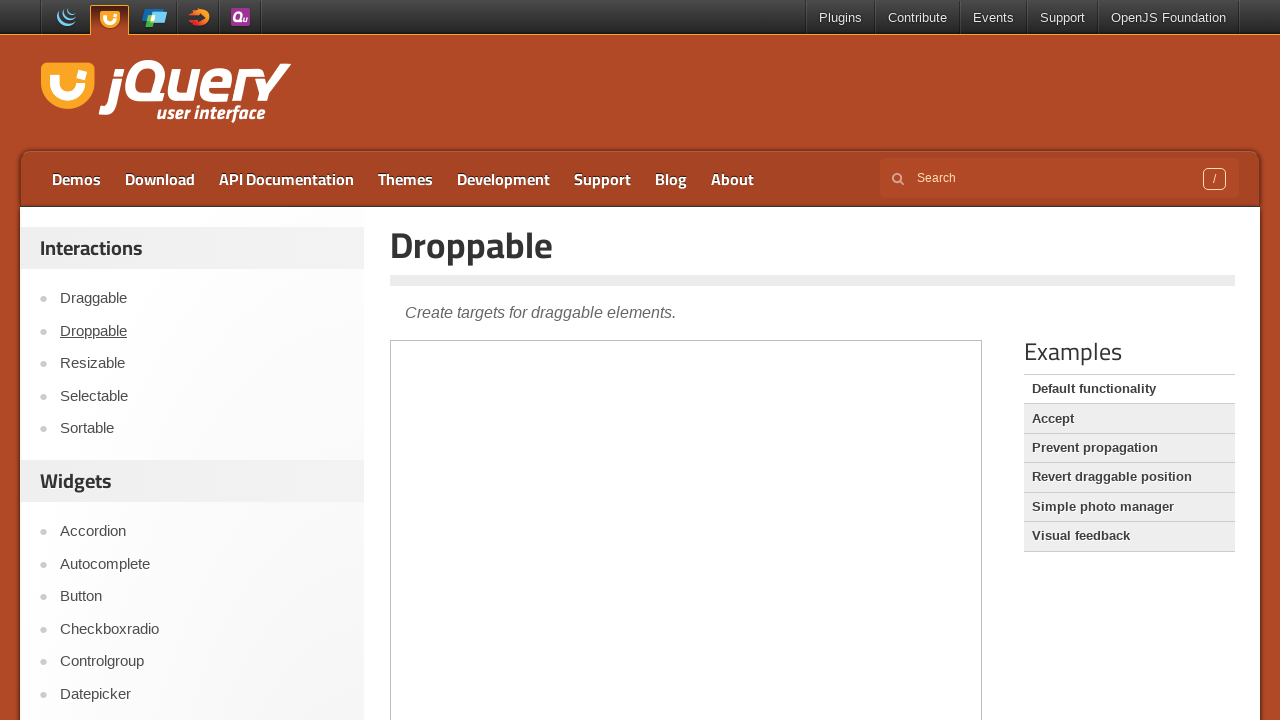

Iframe loaded
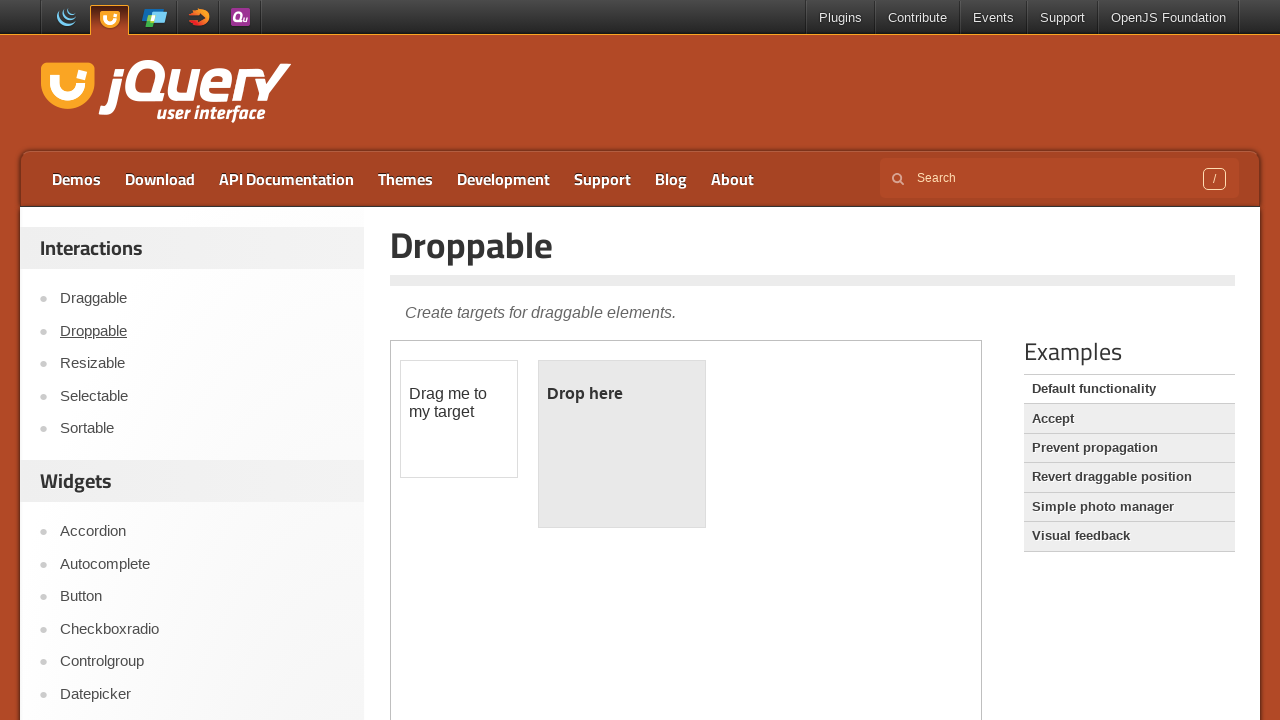

Selected first iframe on page
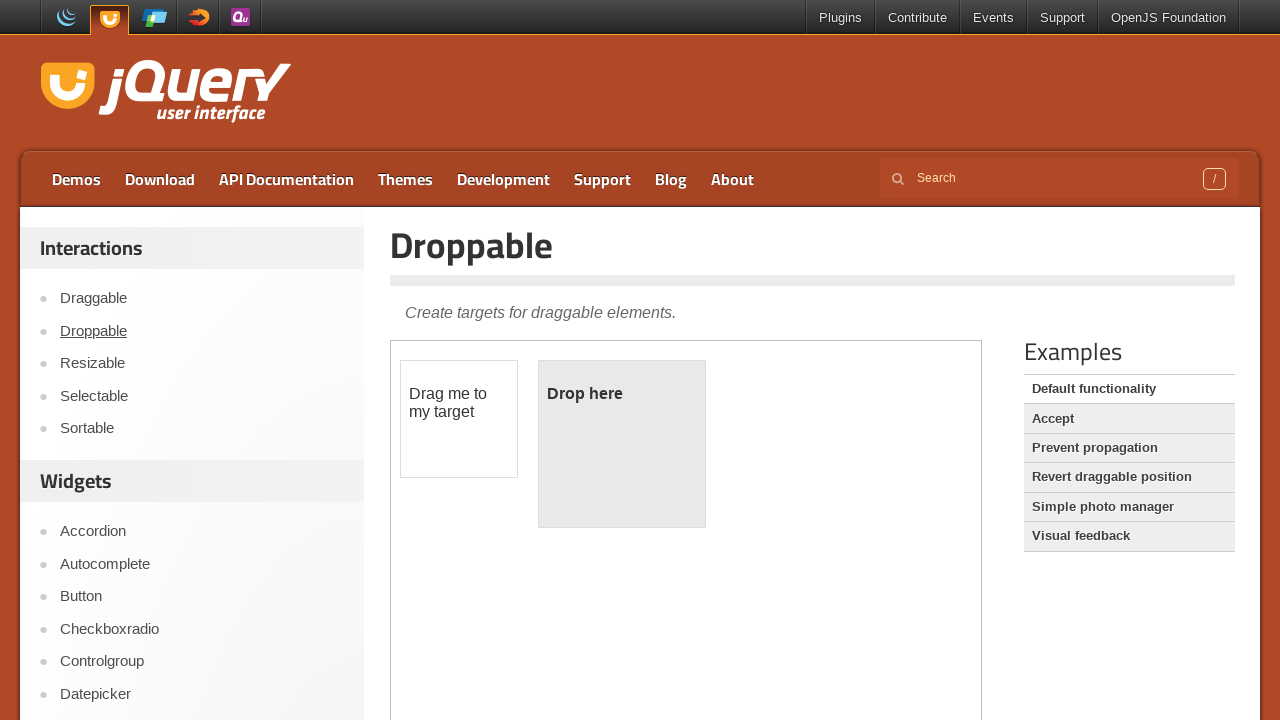

Located draggable element 'Drag me to my target'
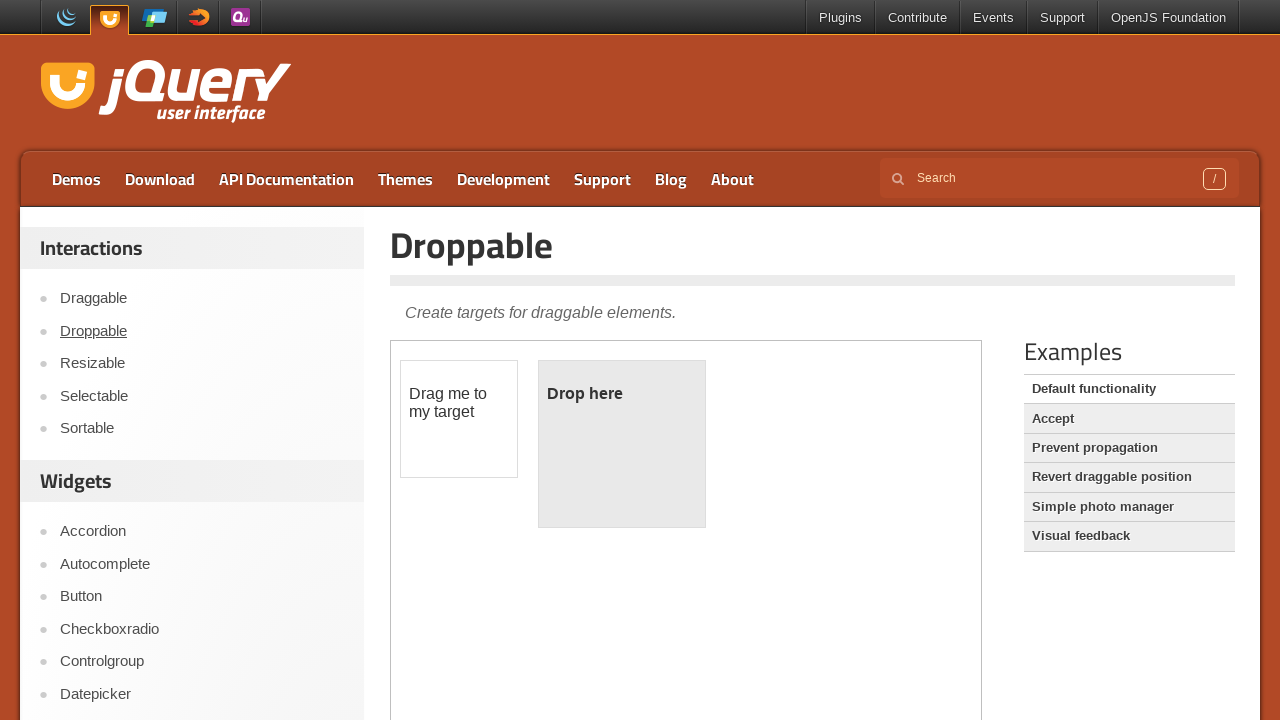

Located droppable target element
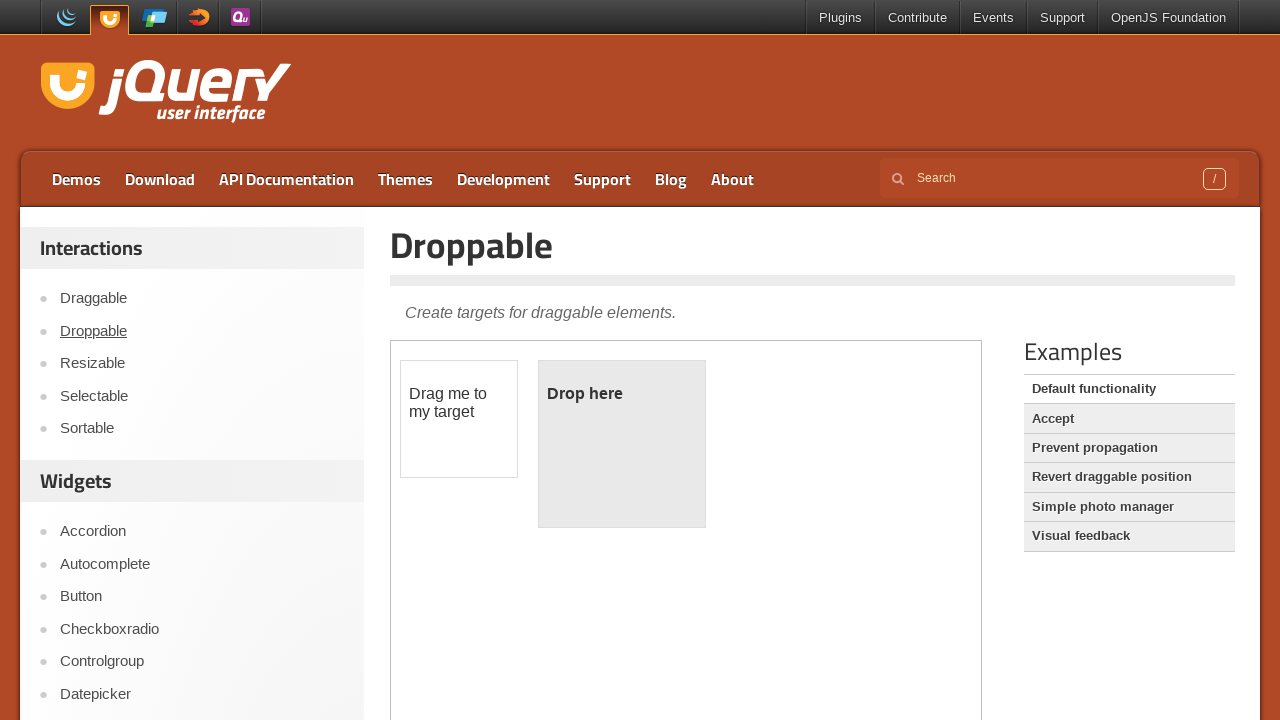

Dragged element to drop target at (622, 444)
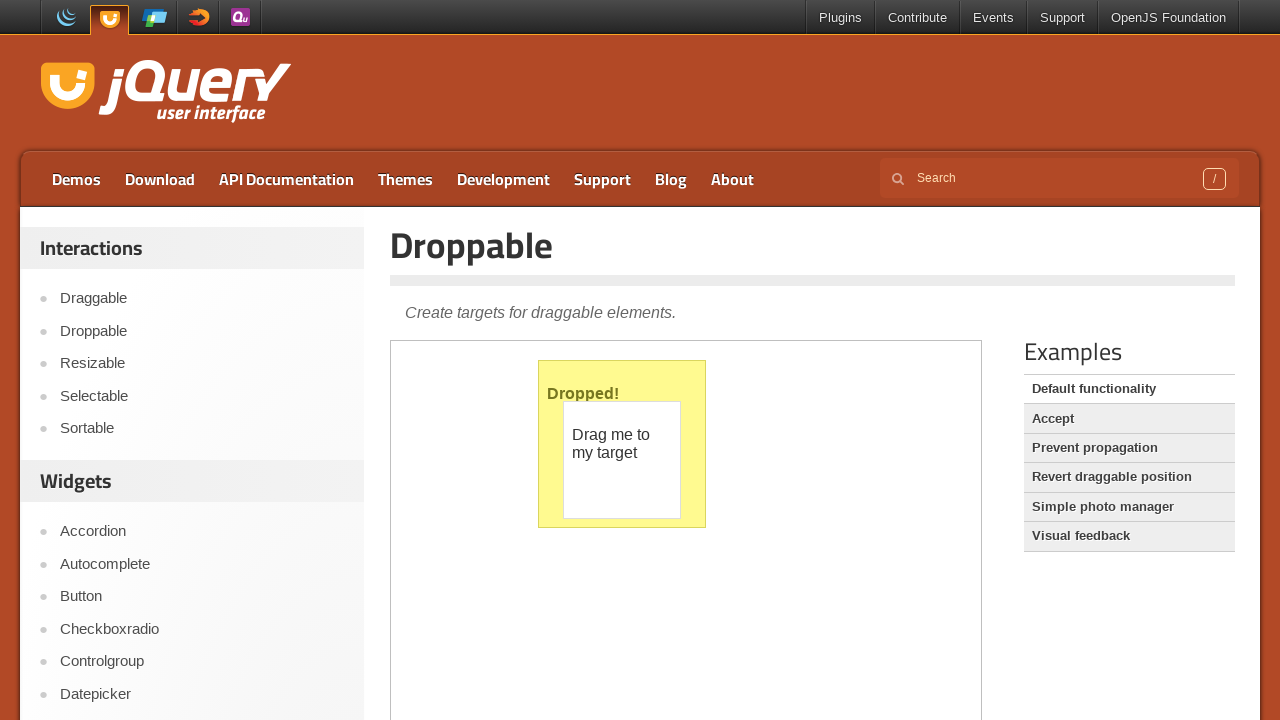

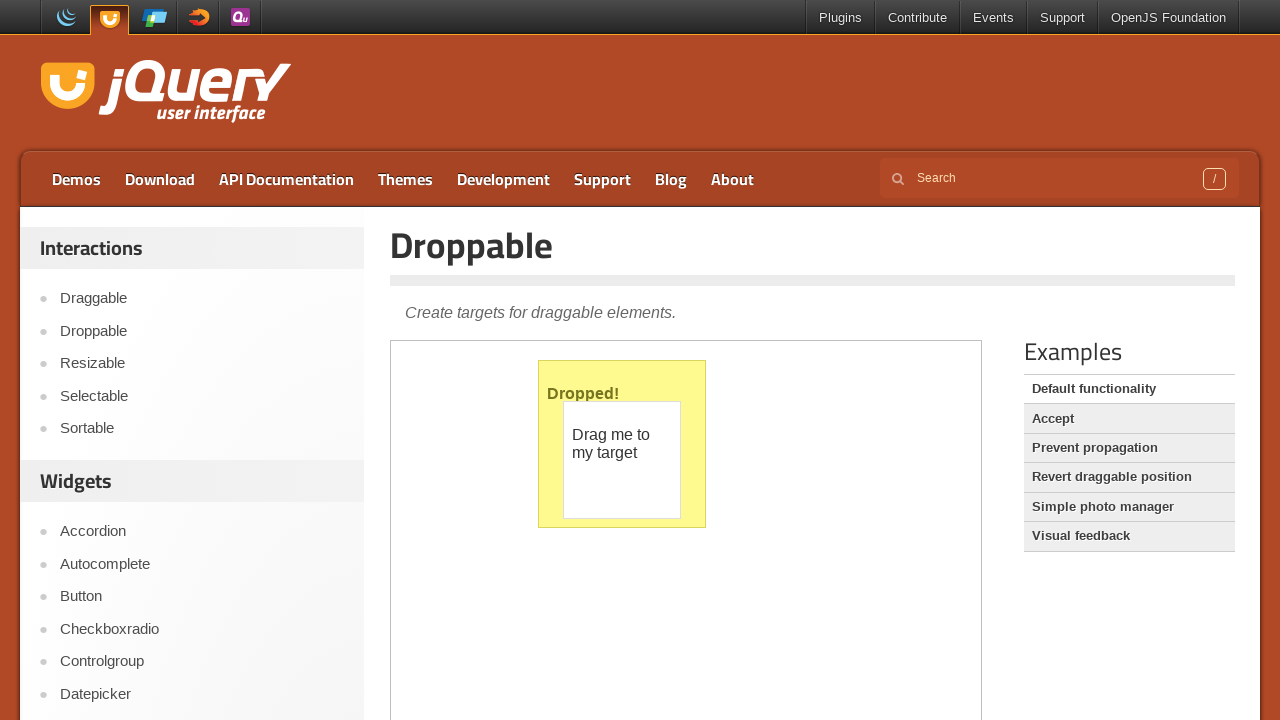